Tests the color selection dropdown on DemoQA by selecting a color from the old-style select menu and verifying the selection.

Starting URL: https://demoqa.com/select-menu

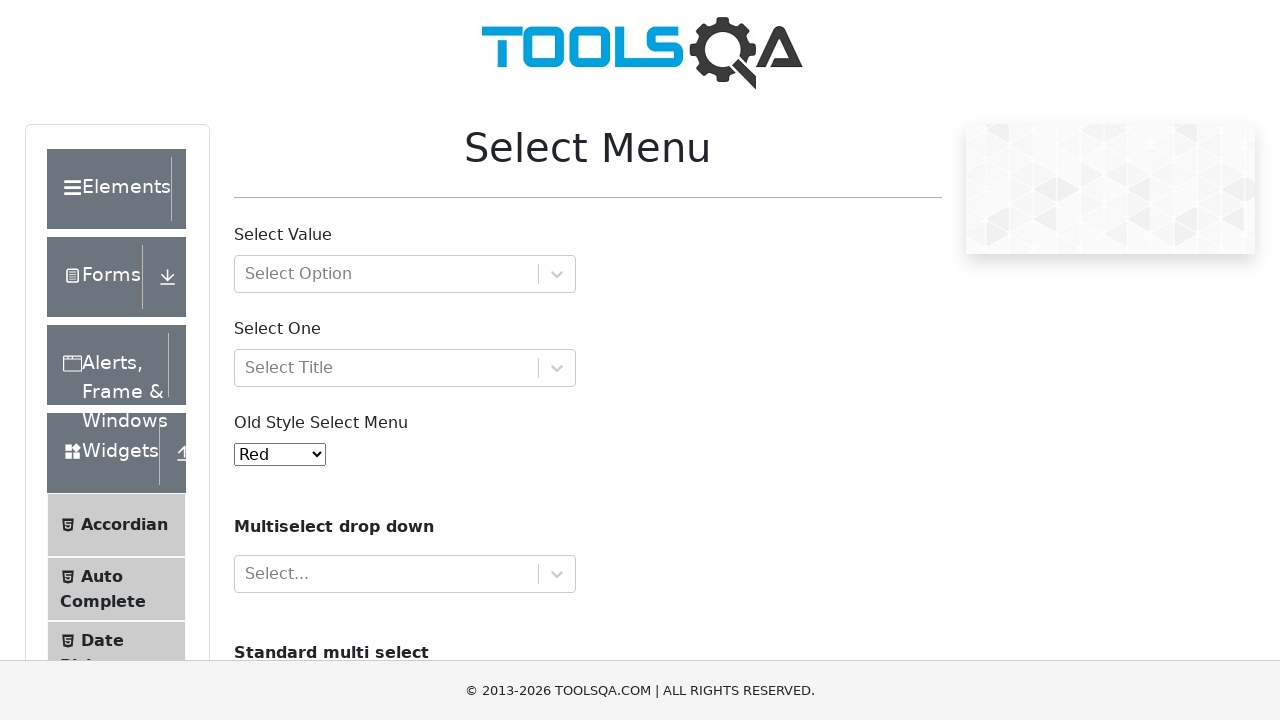

Old-style select menu element loaded
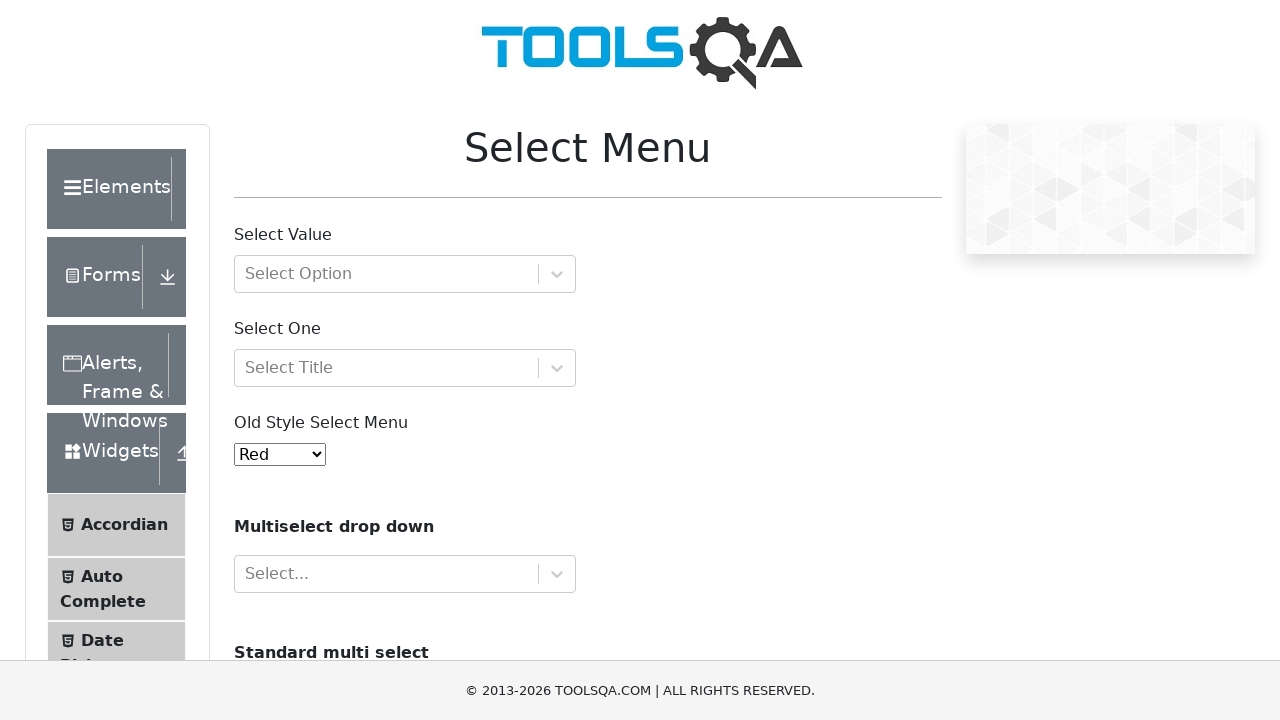

Selected 'Blue' color from the dropdown menu on #oldSelectMenu
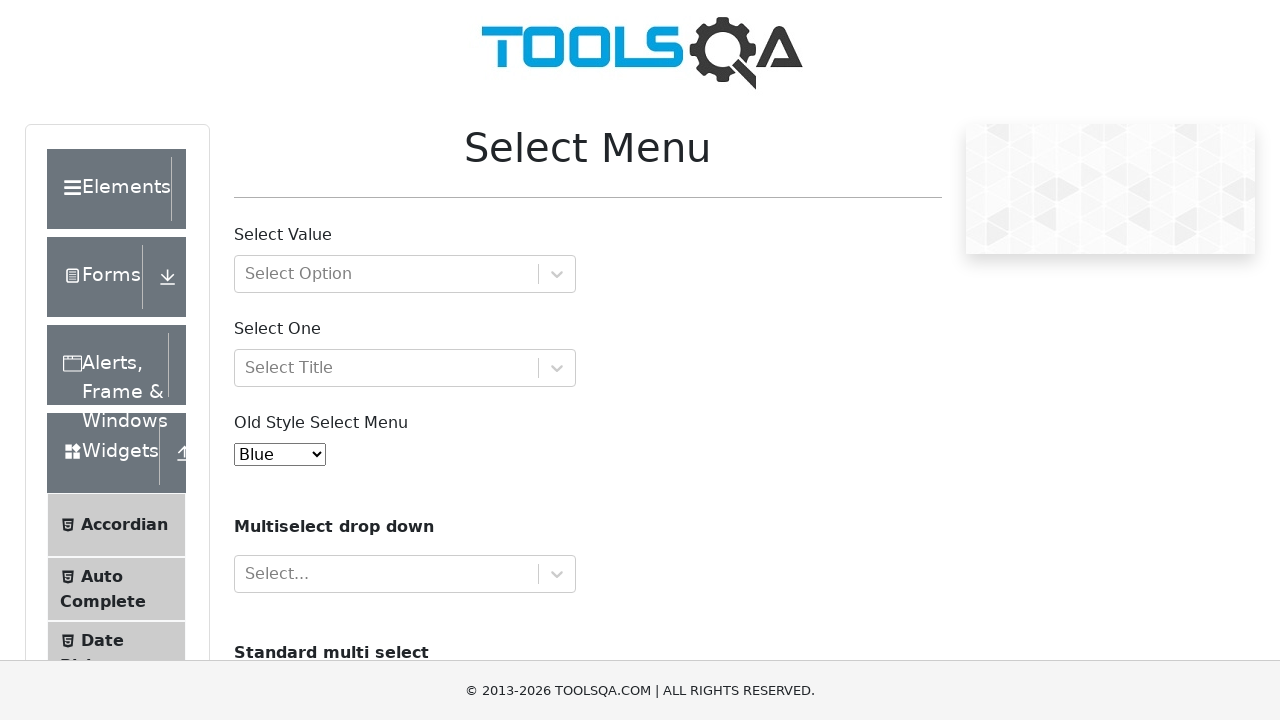

Verified that a color selection has been made in the dropdown
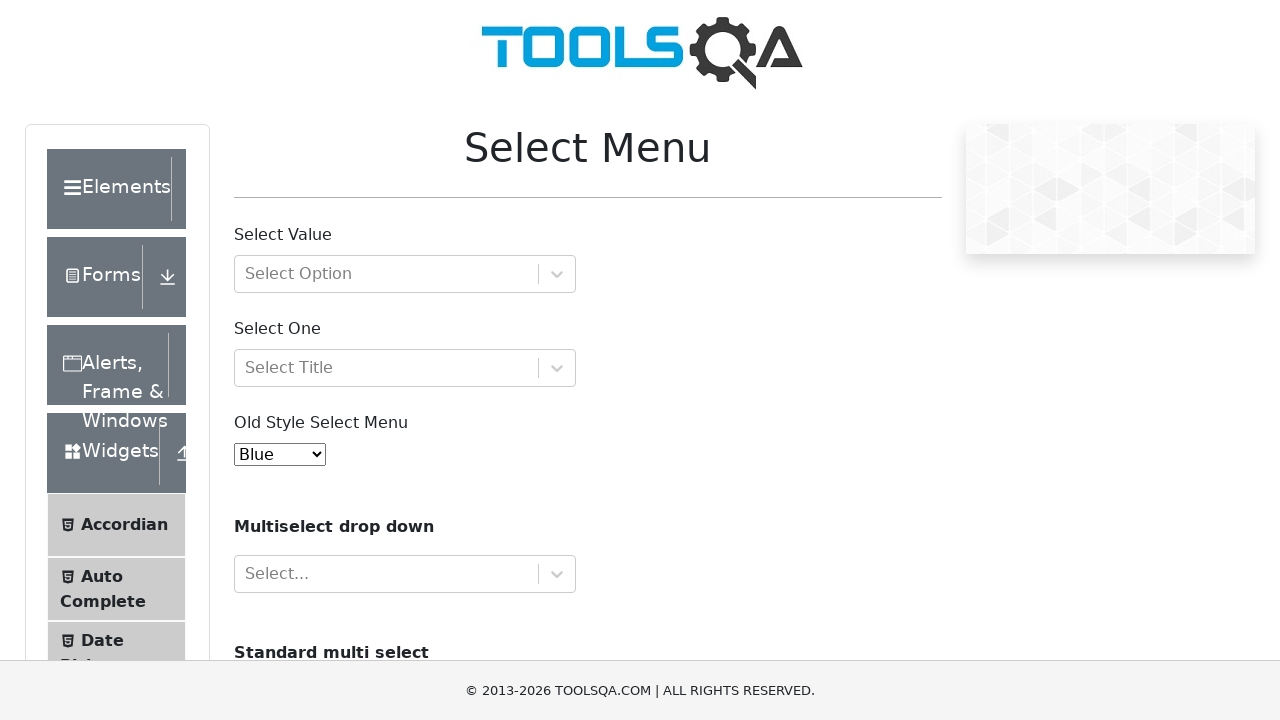

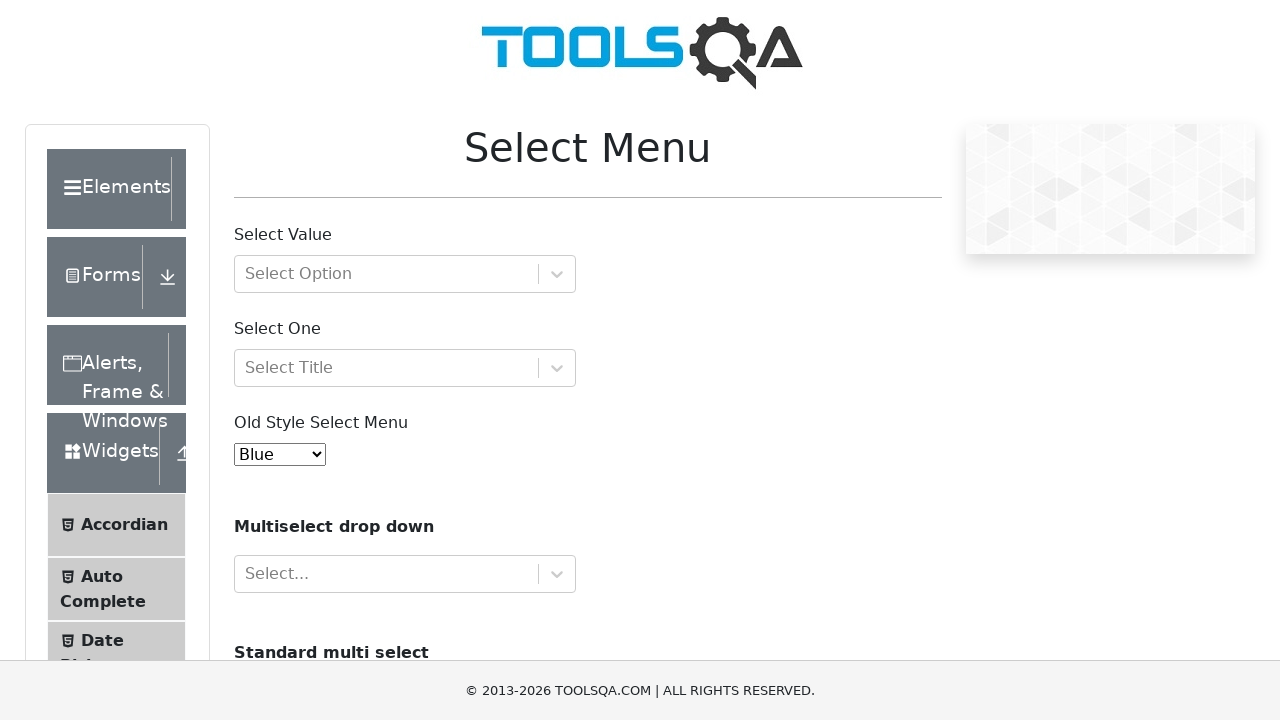